Tests revealing and filling an input field using custom fluent wait with polling

Starting URL: https://www.selenium.dev/selenium/web/dynamic.html

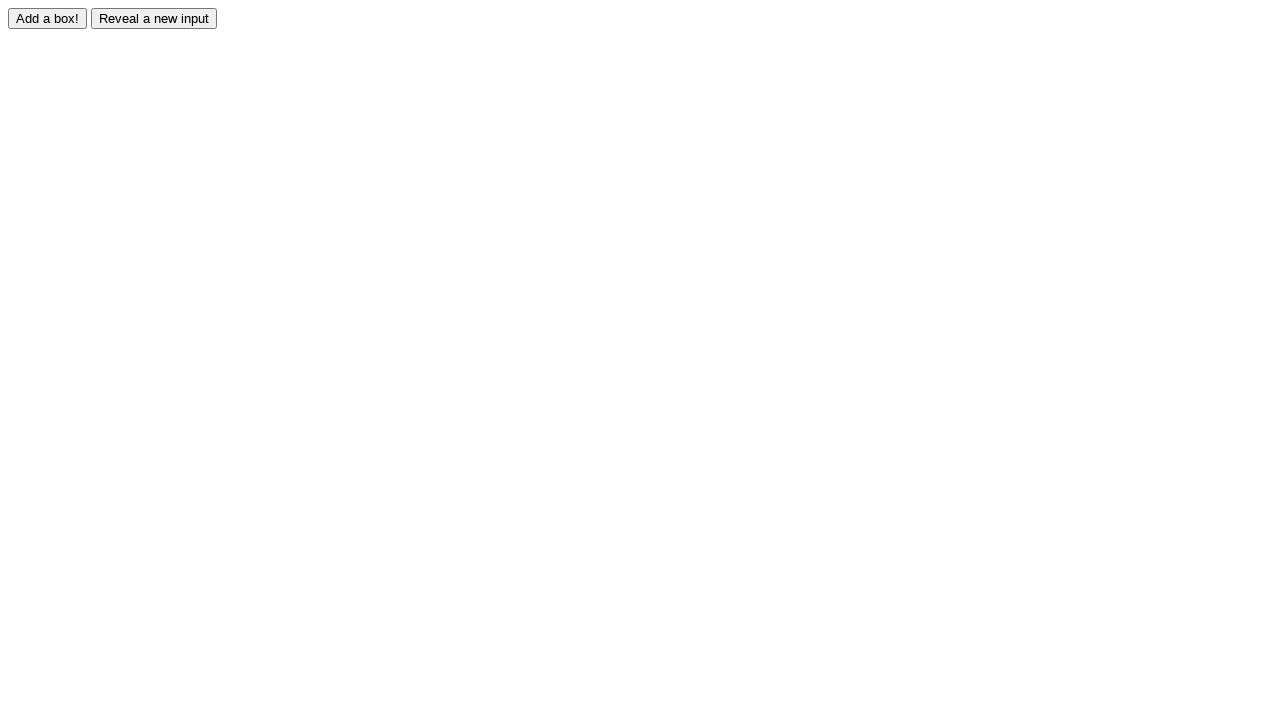

Clicked button to reveal input field at (154, 18) on xpath=//input[@value='Reveal a new input']
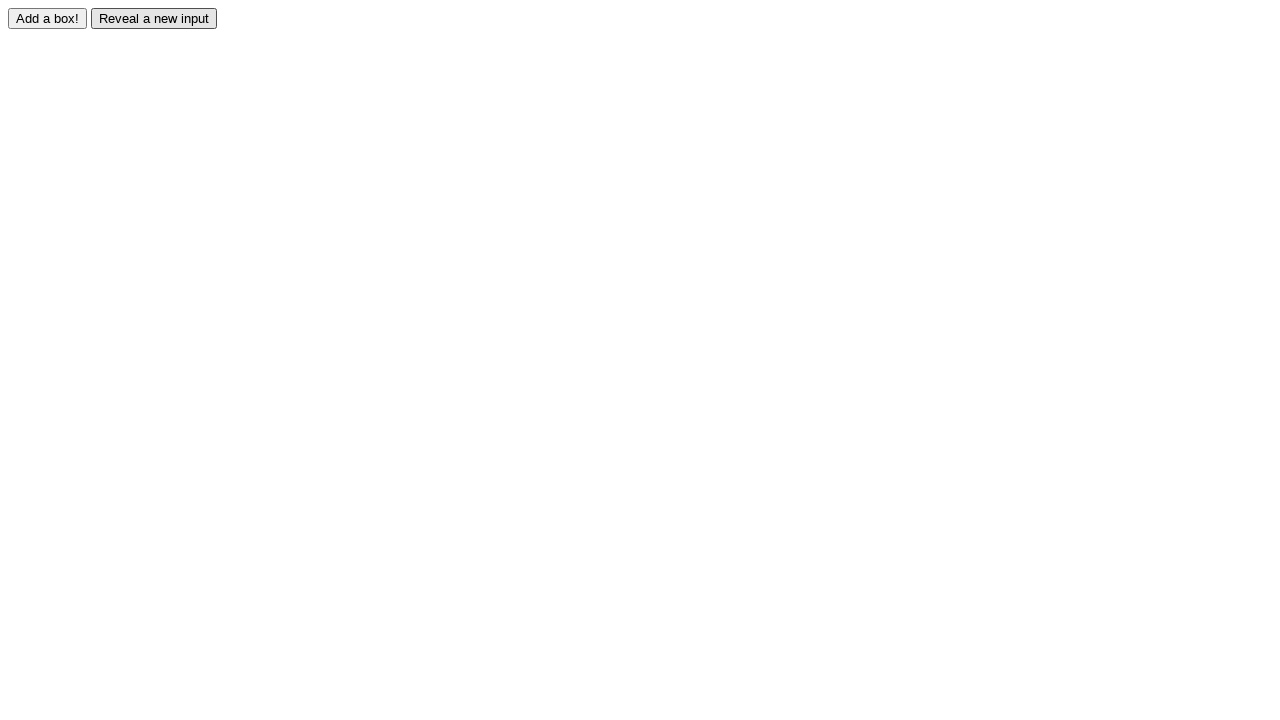

Waited for revealed input field to become visible
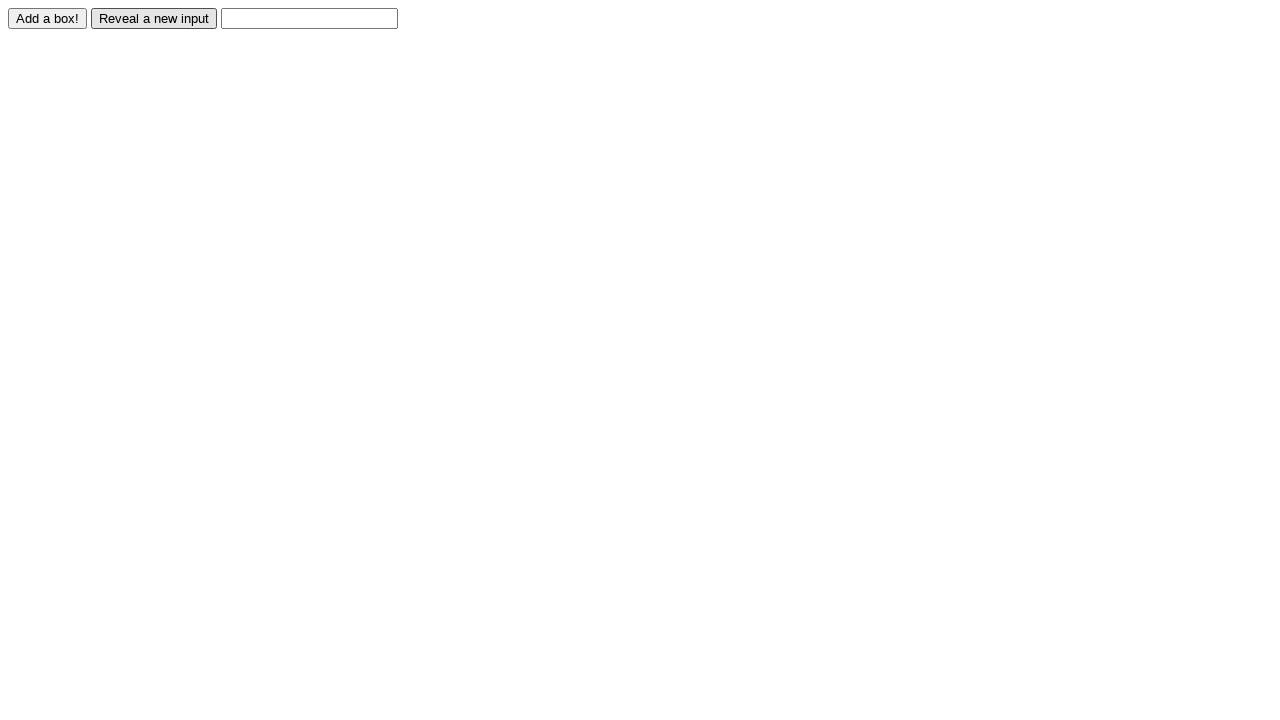

Filled revealed input field with 'Displayed' on #revealed
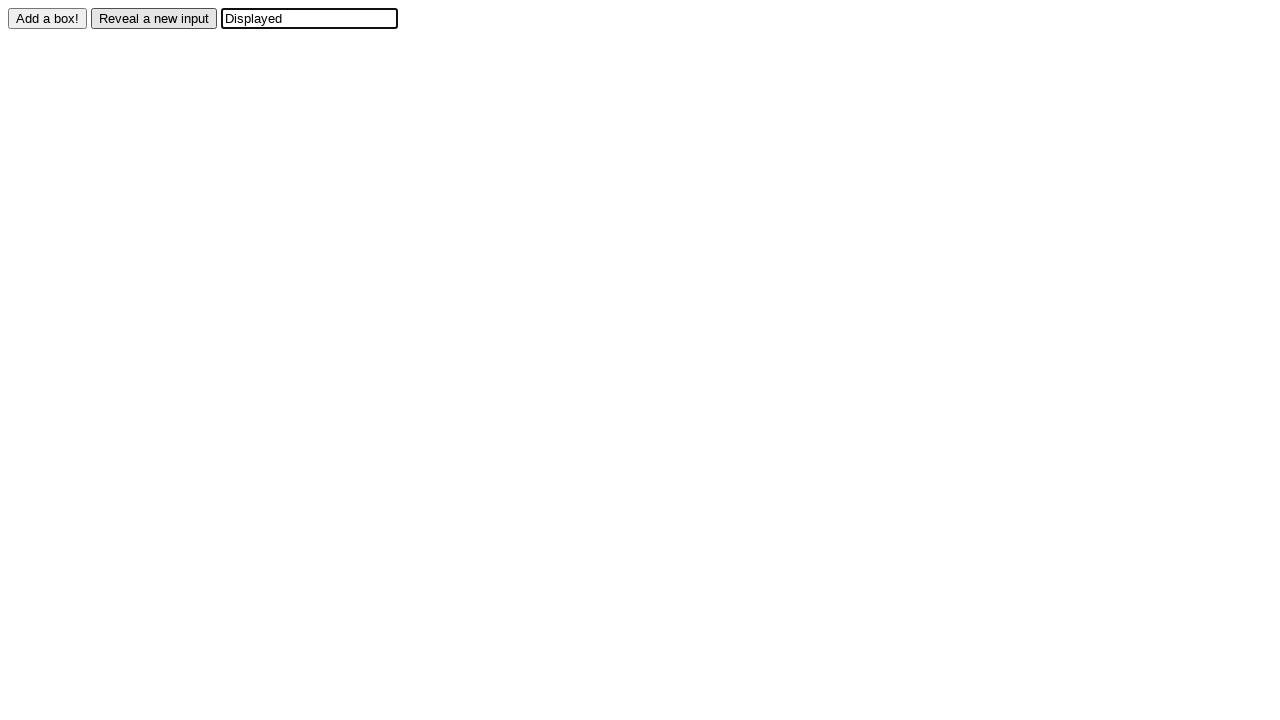

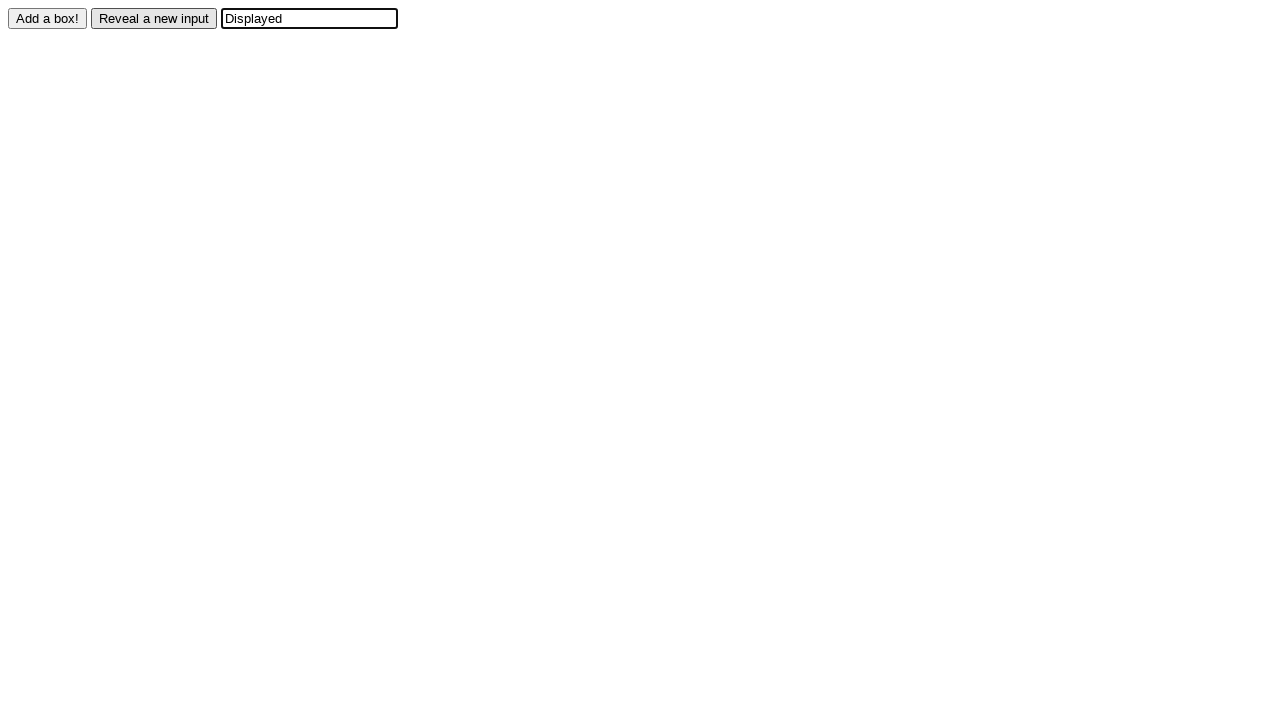